Tests clicking on the "Incluir" (Insert) button and verifies the container message is displayed for modality insertion.

Starting URL: https://ciscodeto.github.io/AcodemiaGerenciamento/ymodalidades.html

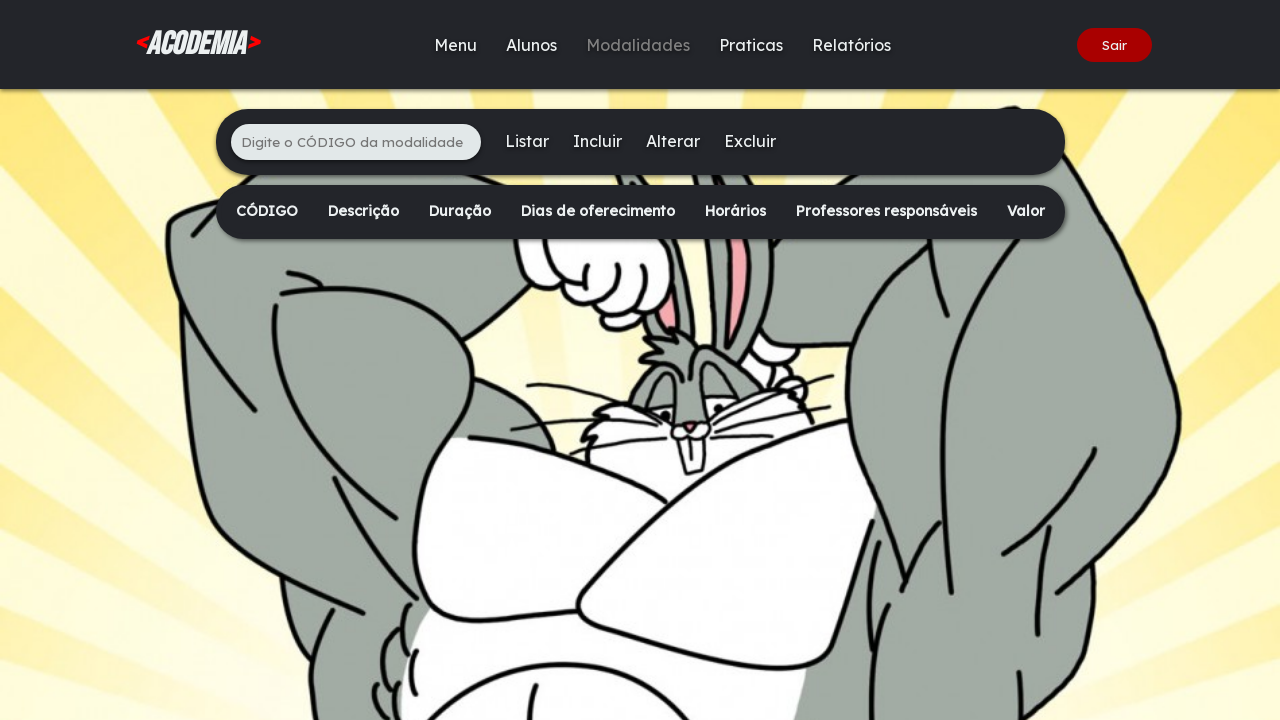

Waited for the 'Incluir' (Insert) button to be visible
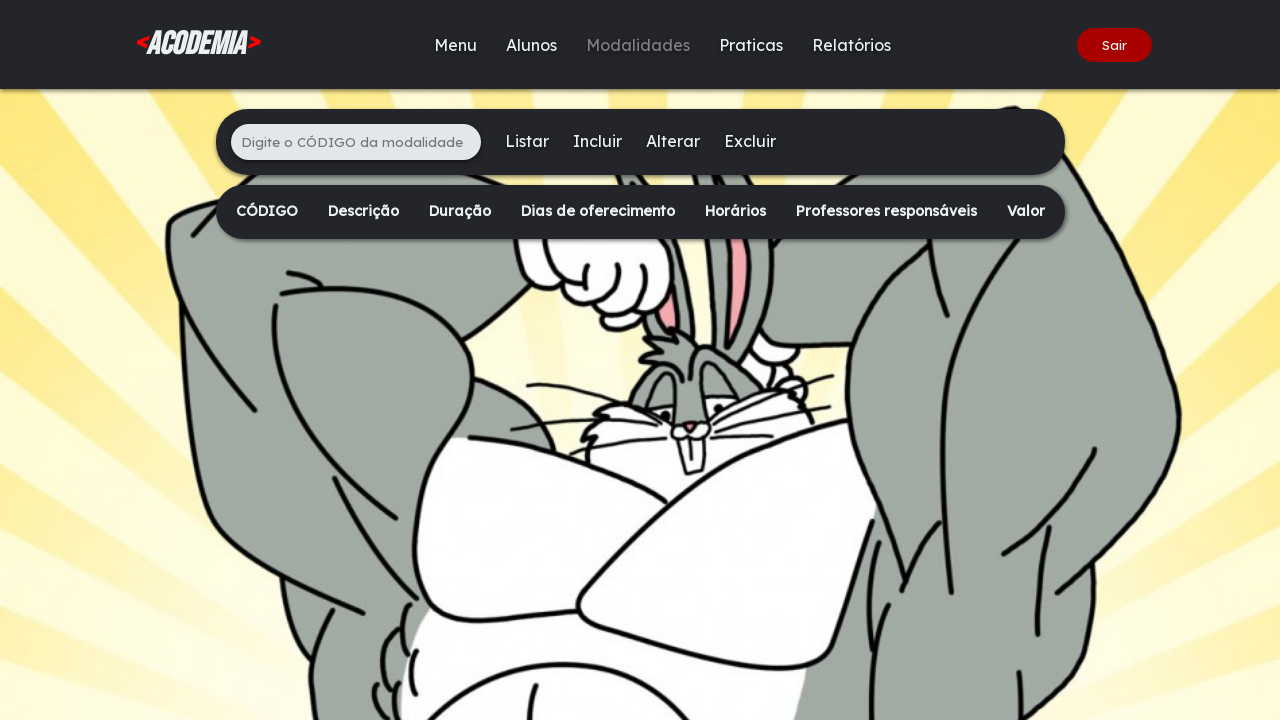

Clicked the 'Incluir' (Insert) button at (597, 141) on xpath=/html/body/div[2]/main/div[1]/ul/li[3]/a
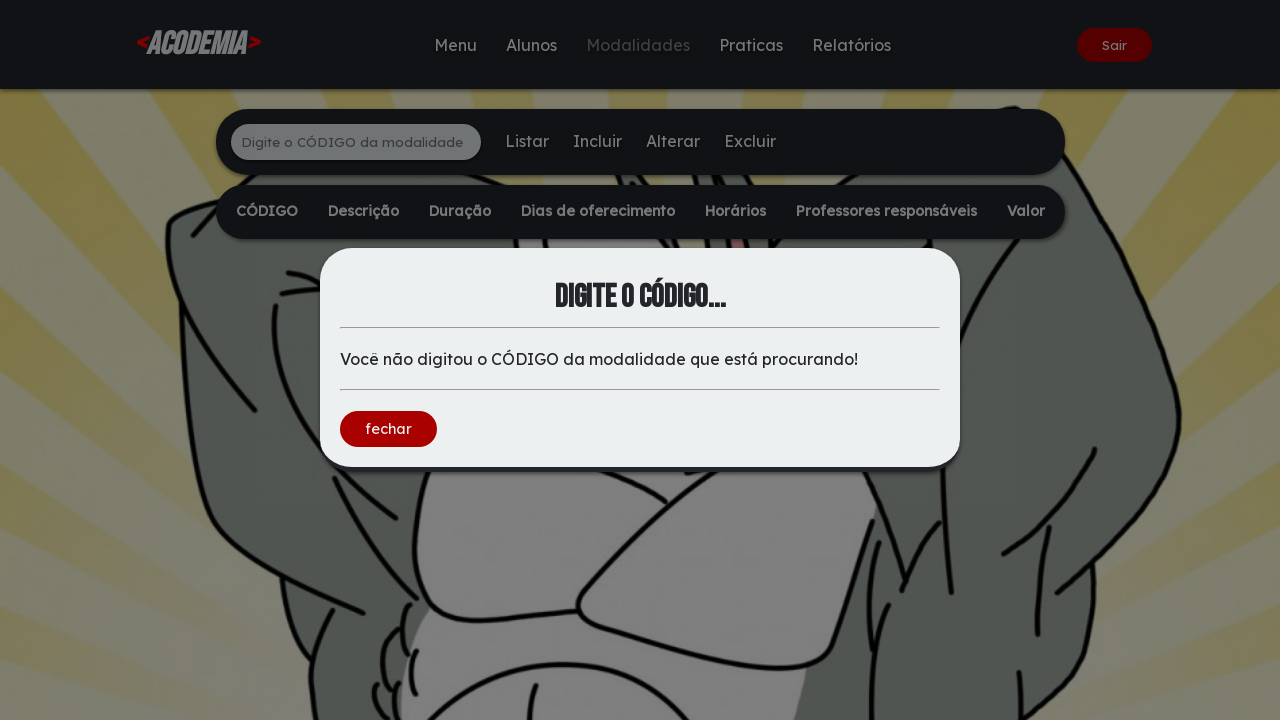

Container message for modality insertion appeared
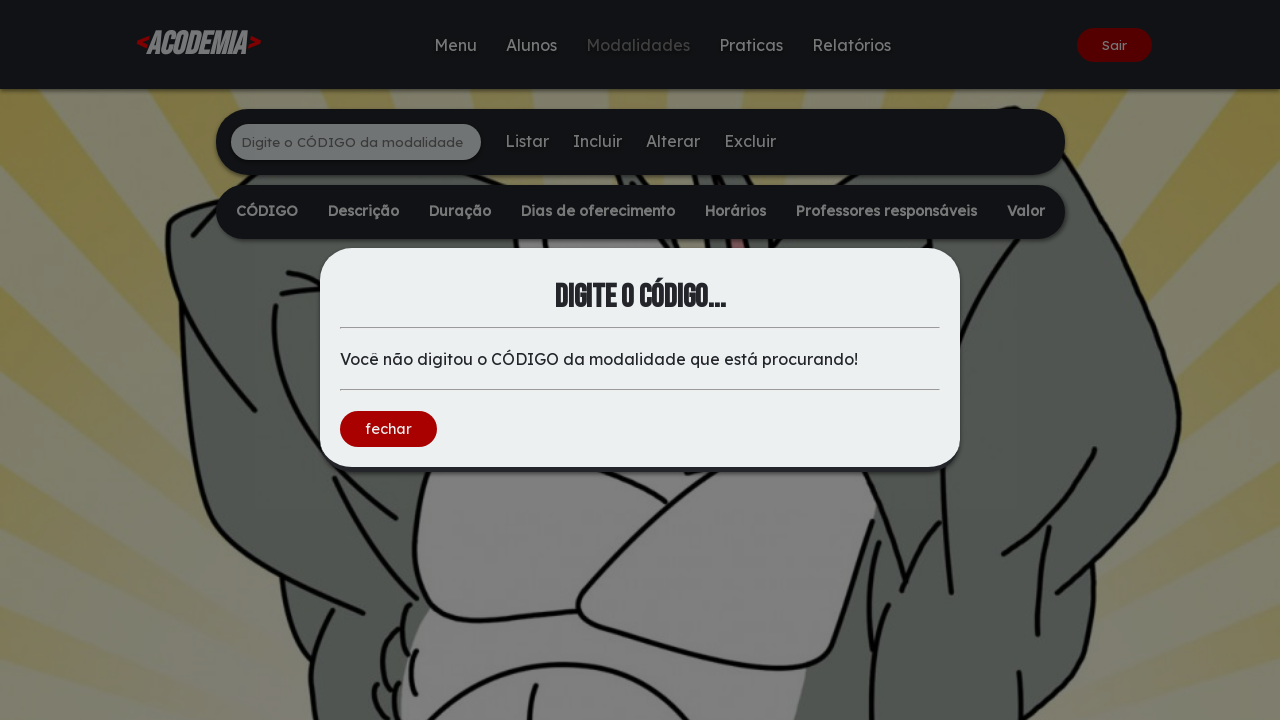

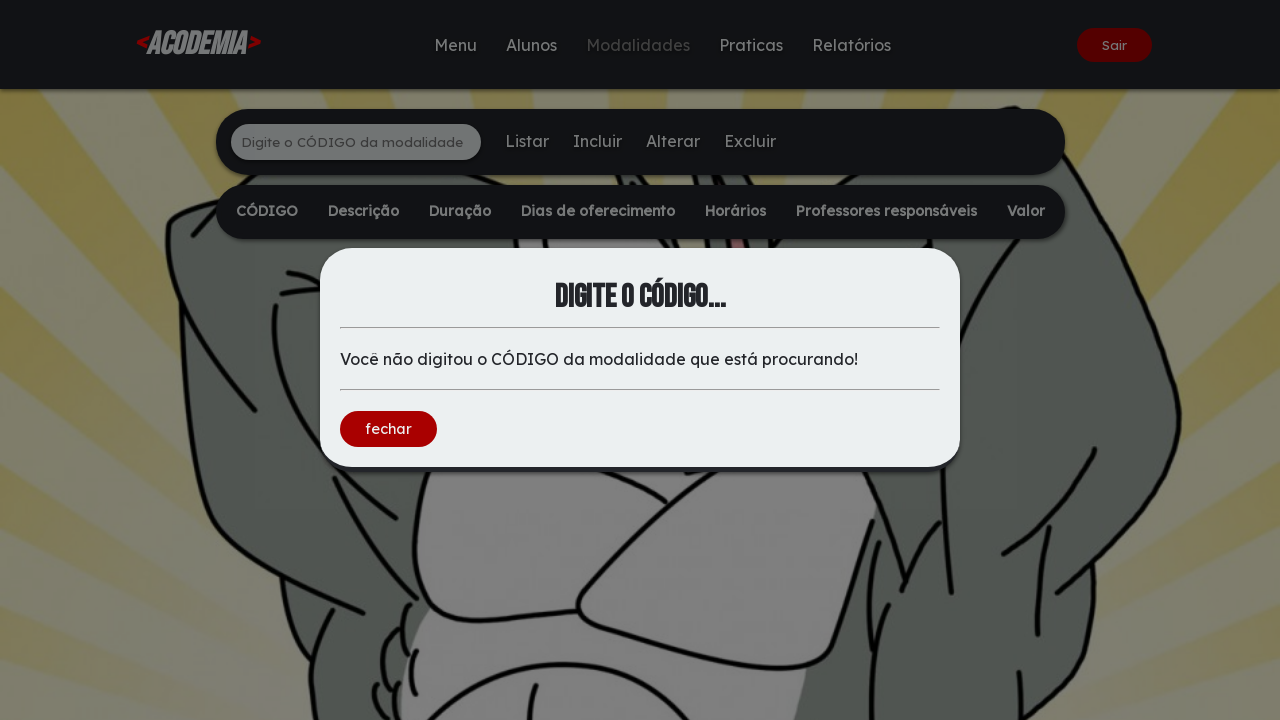